Tests that loading images page displays four images (compass, calendar, award, landscape) with correct src attributes after they load

Starting URL: https://bonigarcia.dev/selenium-webdriver-java/loading-images.html

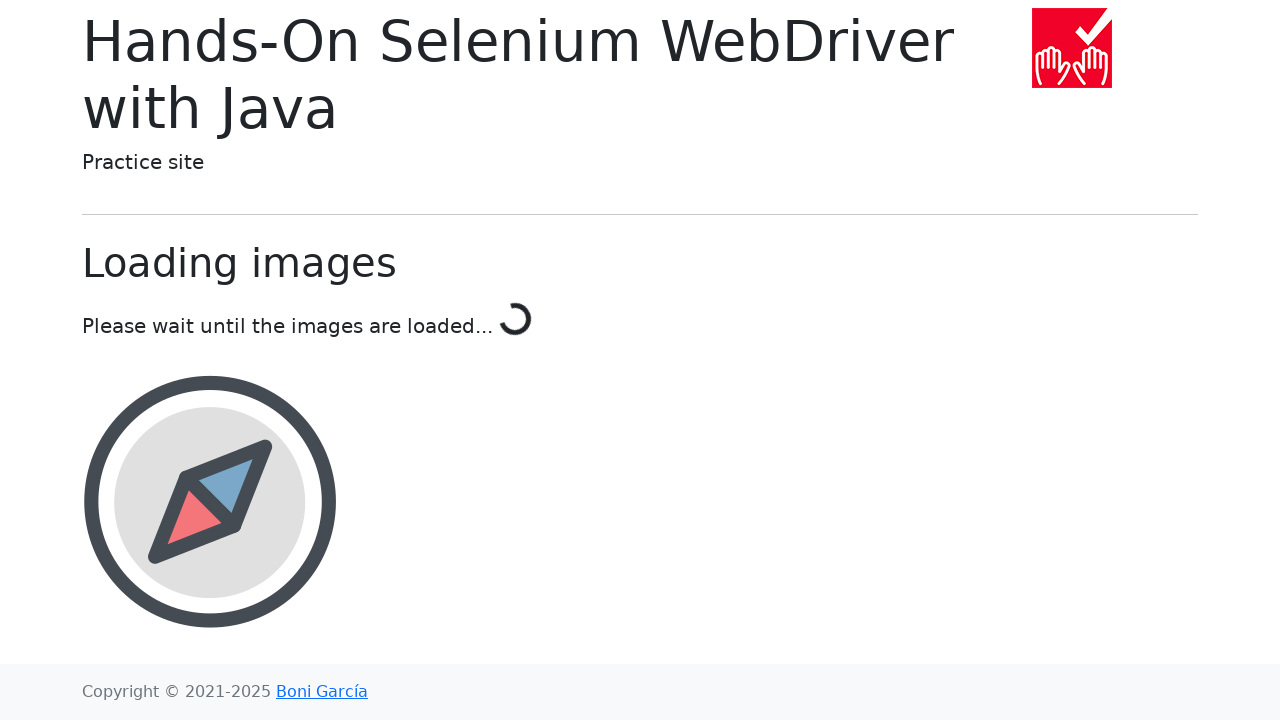

Waited for landscape image to load
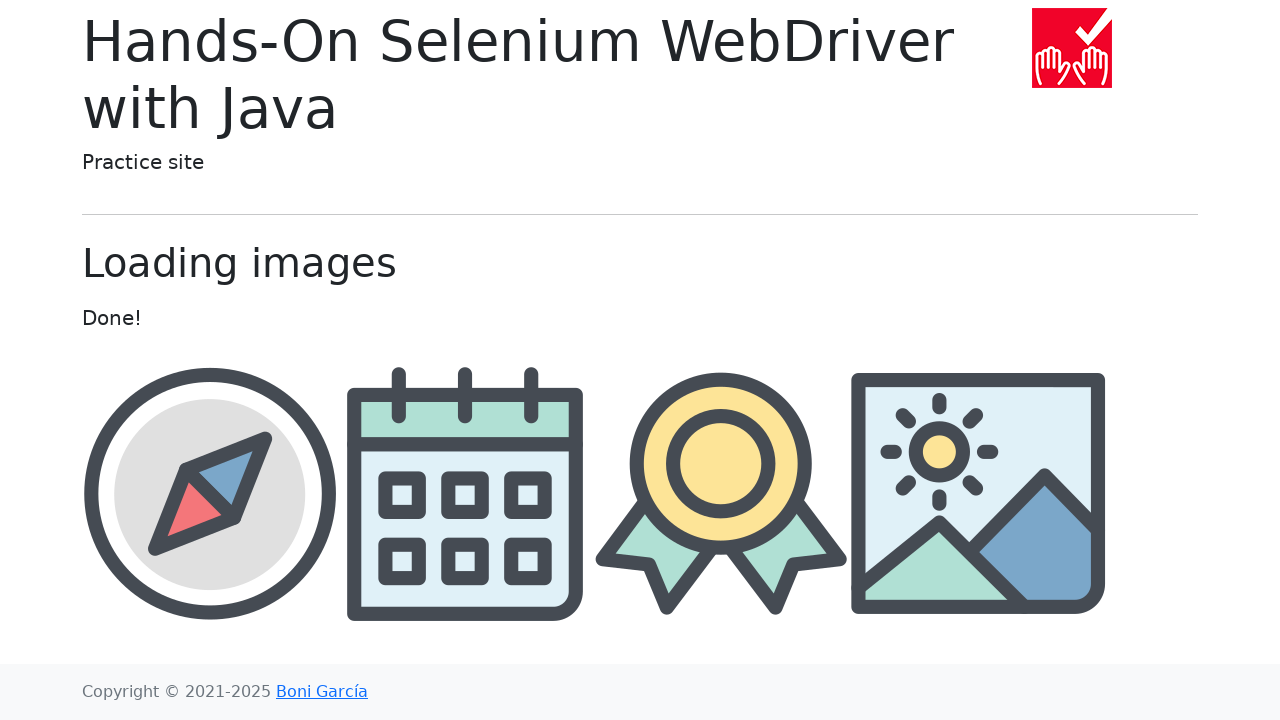

Compass image is visible
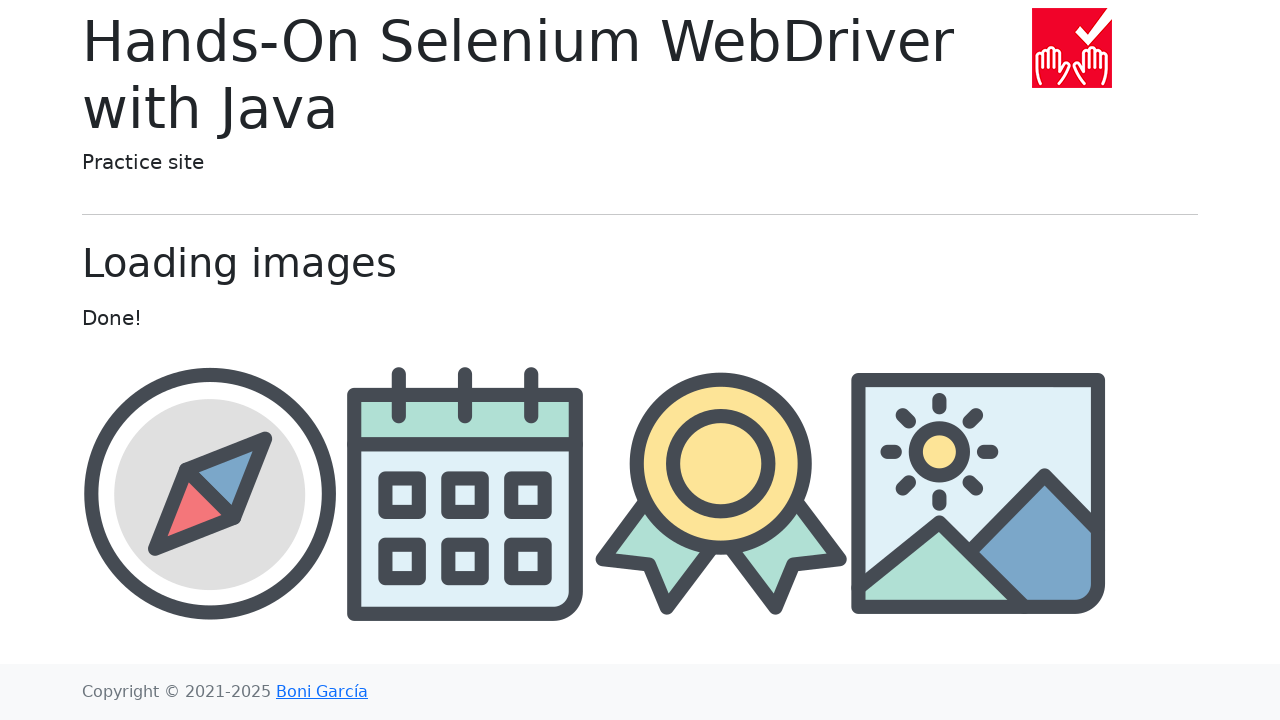

Calendar image is visible
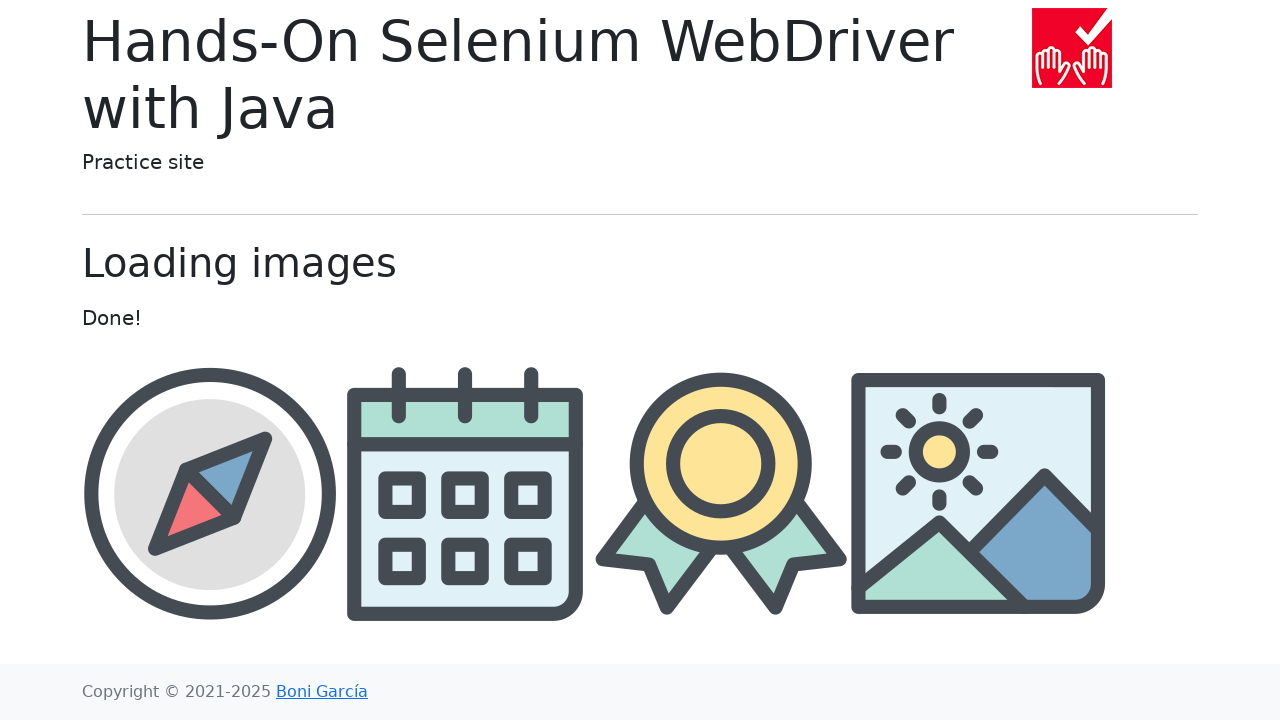

Award image is visible
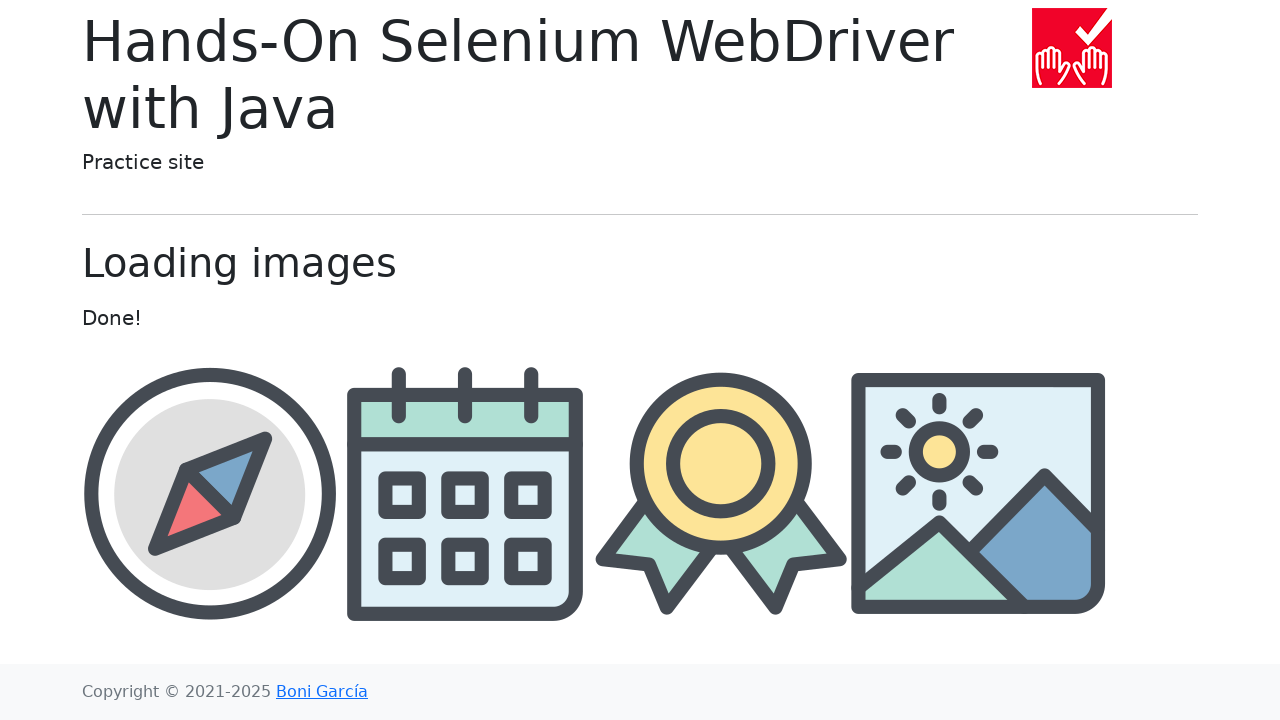

Landscape image is visible
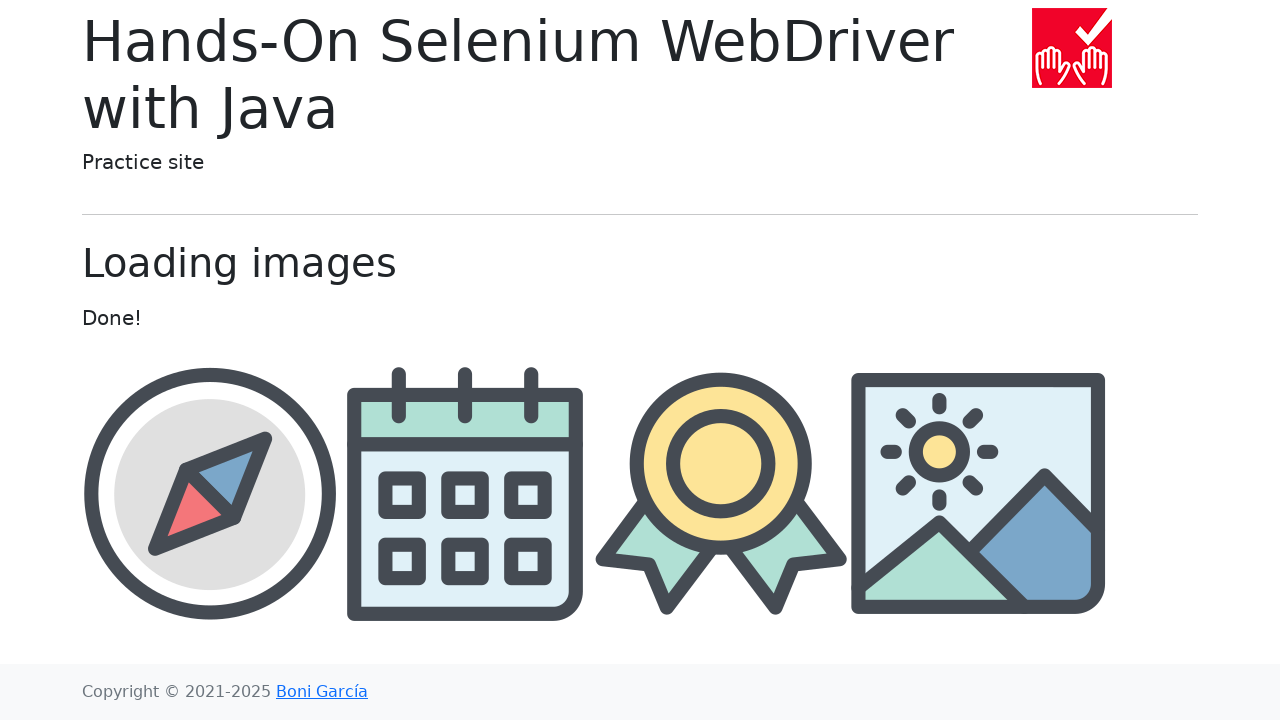

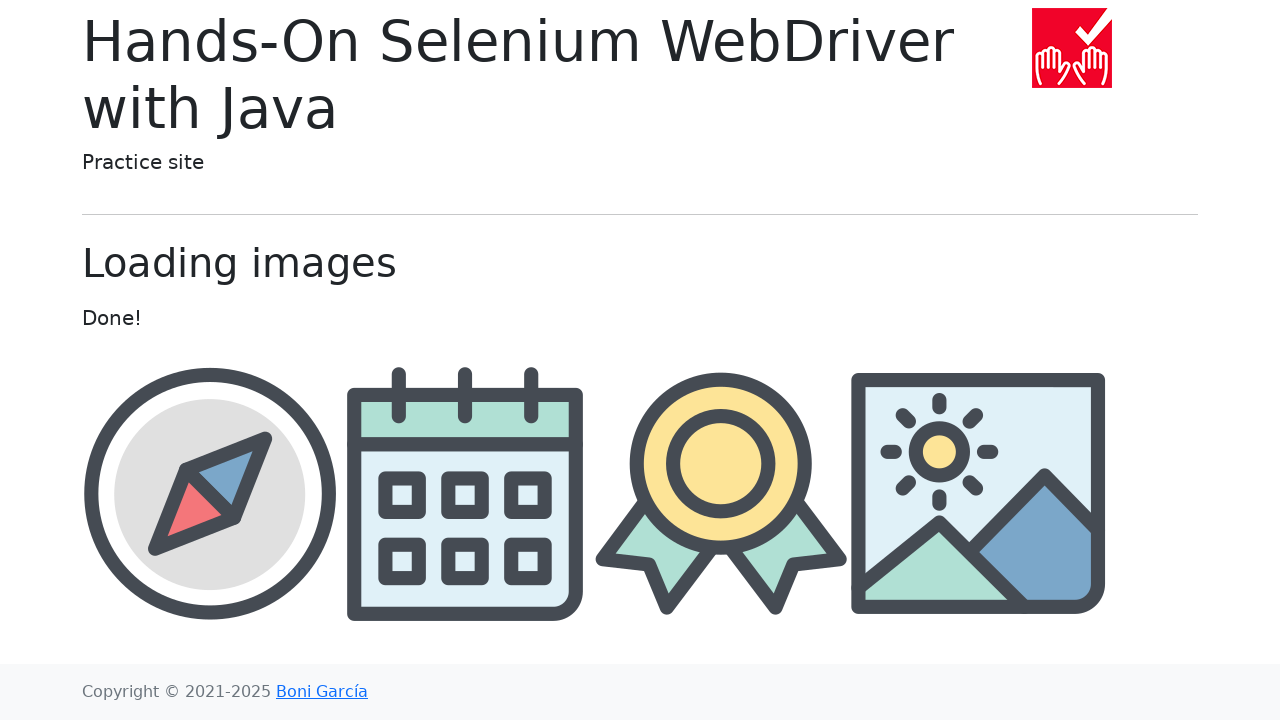